Tests opting out of A/B tests by adding an opt-out cookie after visiting the page, then refreshing to verify the page shows "No A/B Test" heading

Starting URL: http://the-internet.herokuapp.com/abtest

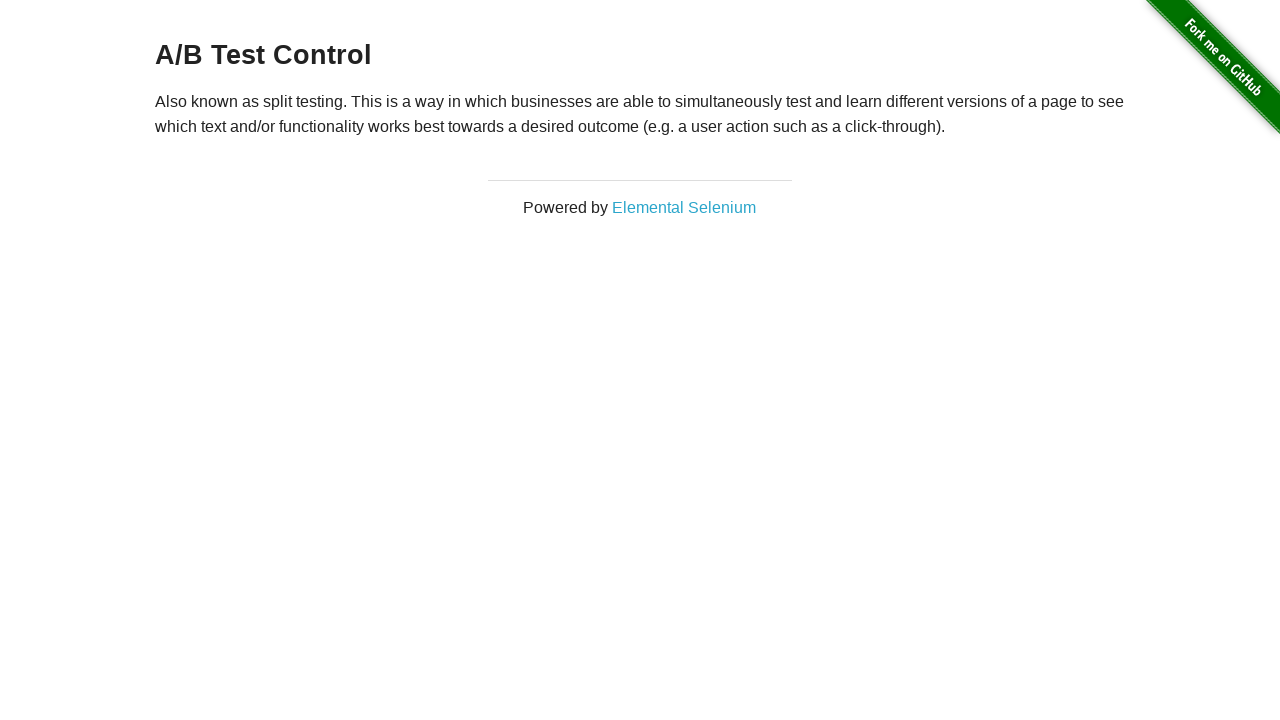

Waited for h3 heading to load on initial page visit
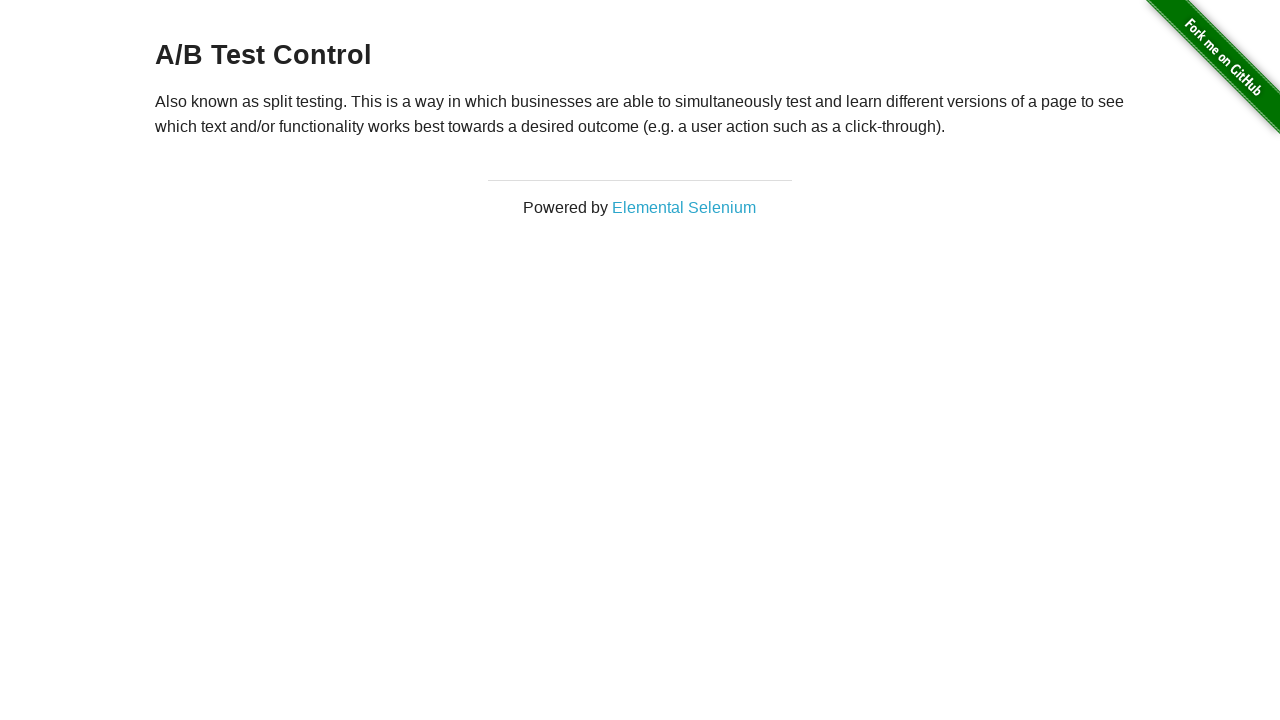

Added optimizelyOptOut cookie to context
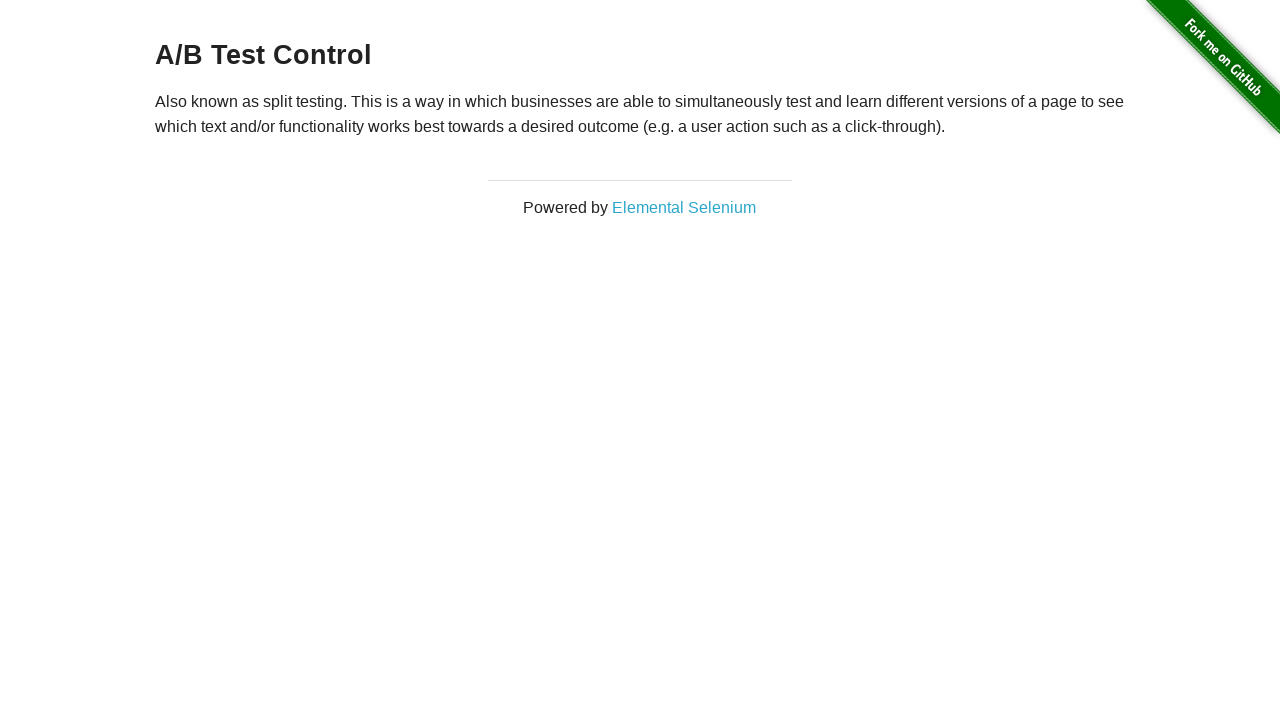

Reloaded page after adding opt-out cookie
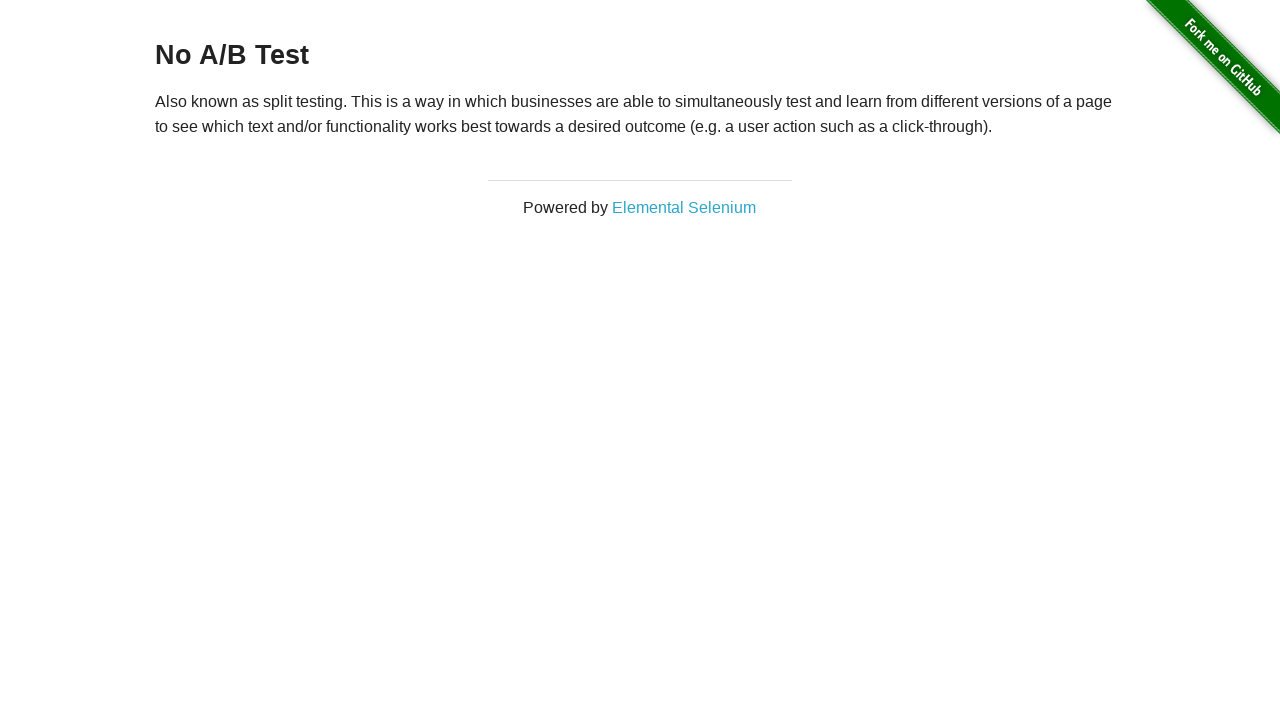

Waited for h3 heading after page reload to verify 'No A/B Test' message
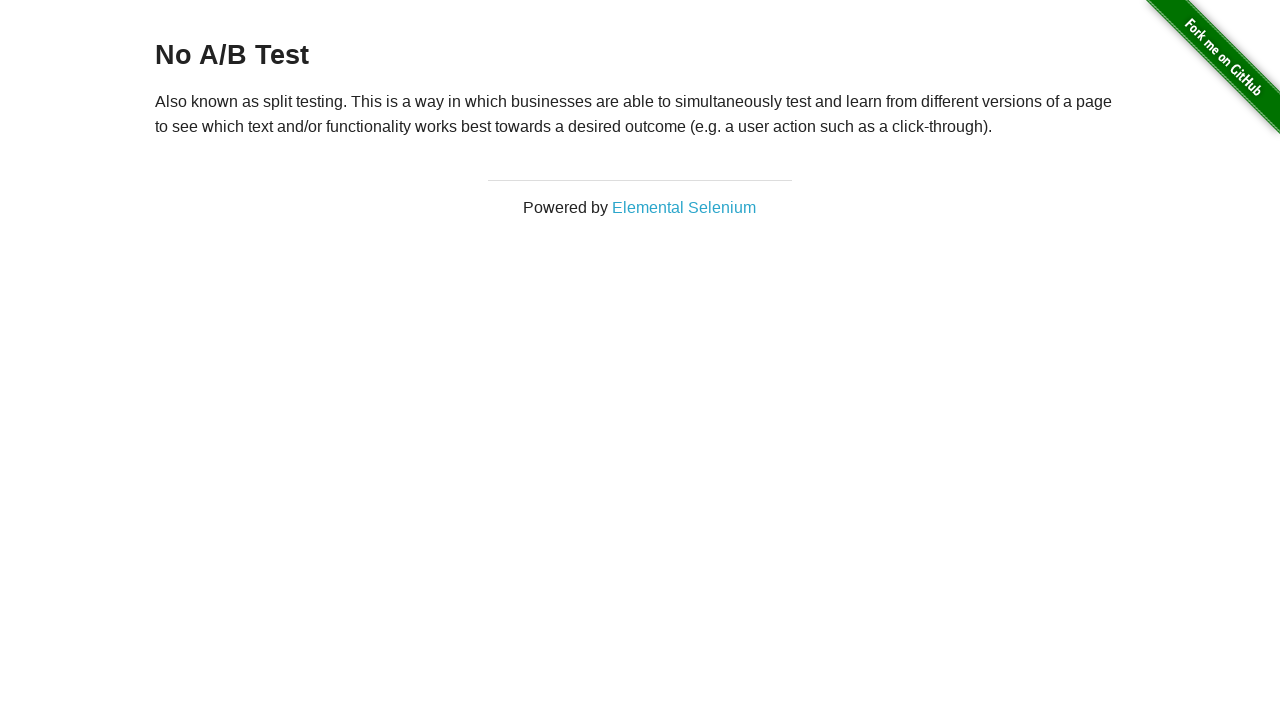

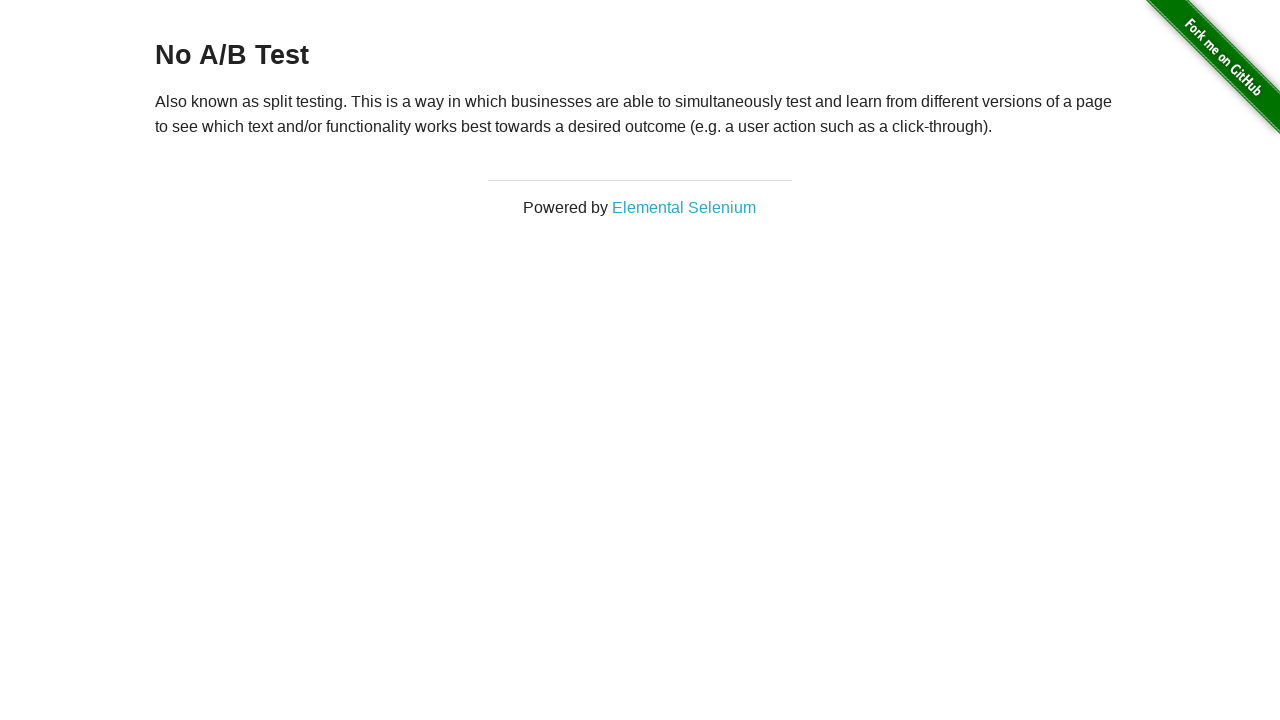